Prints all rows from the EMPLOYEE BASIC INFORMATION table.

Starting URL: http://automationbykrishna.com/#

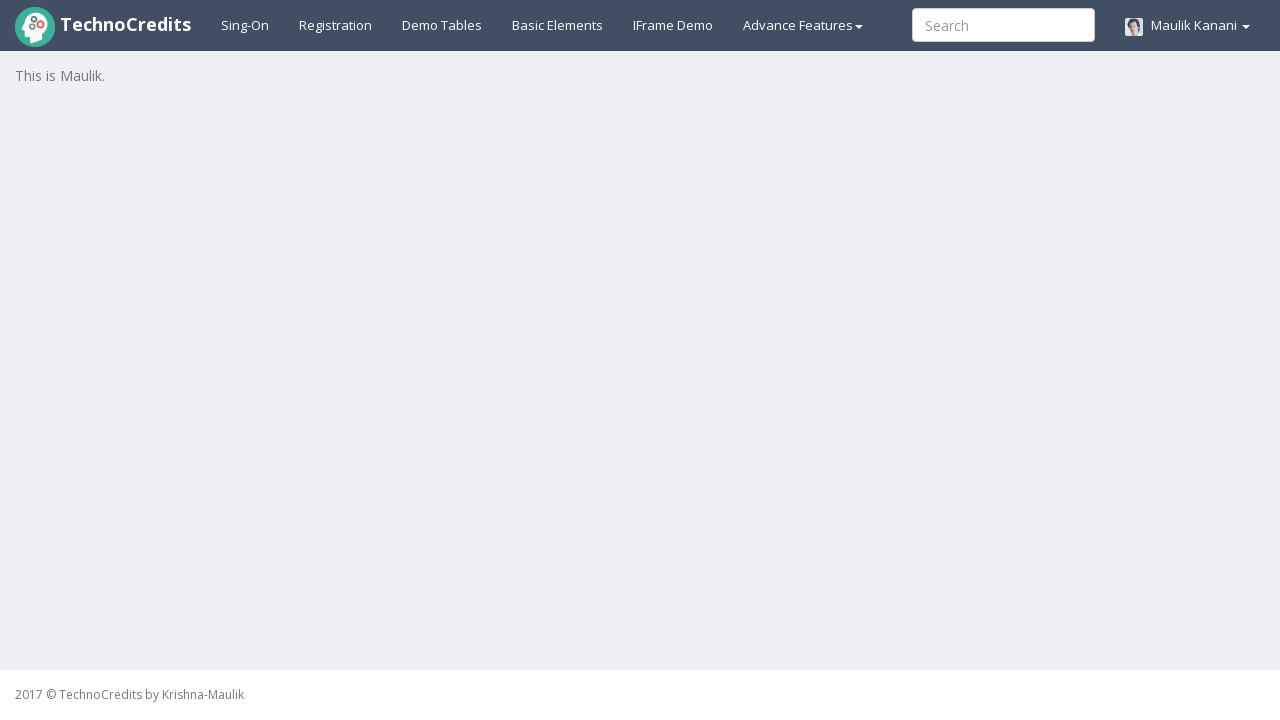

Clicked on demo table link to navigate to table section at (442, 25) on a#demotable
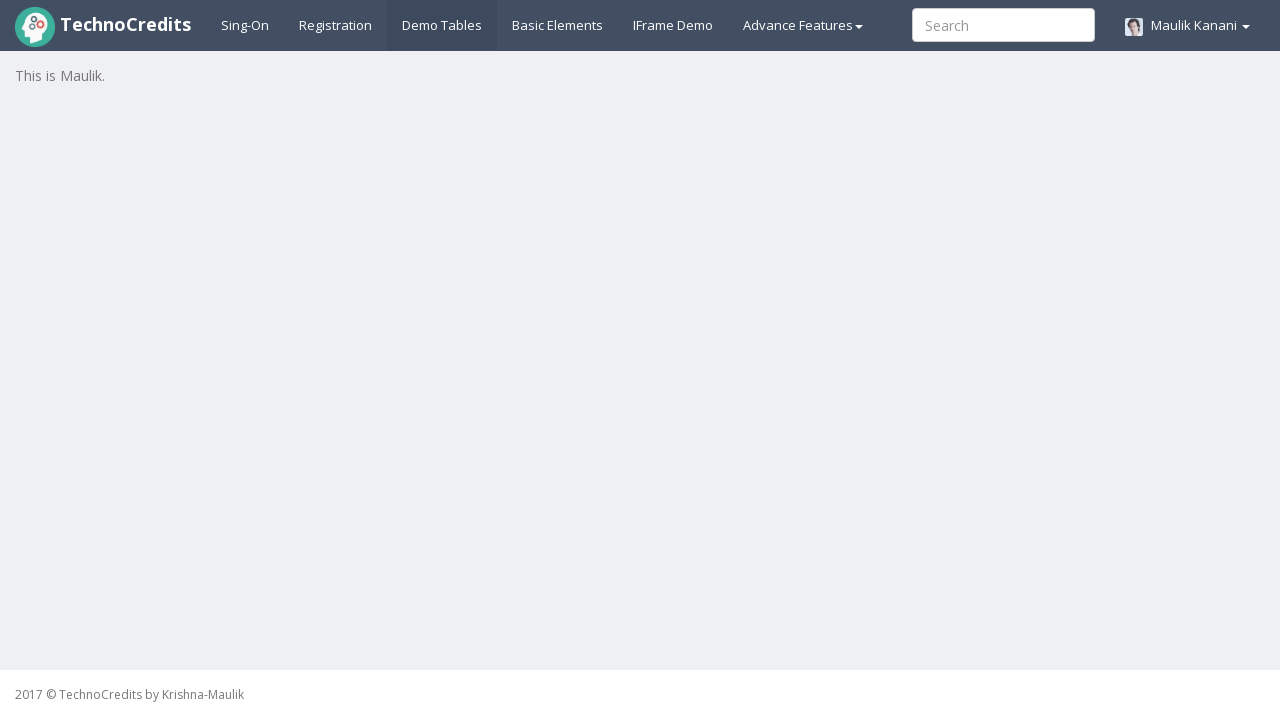

EMPLOYEE BASIC INFORMATION table loaded
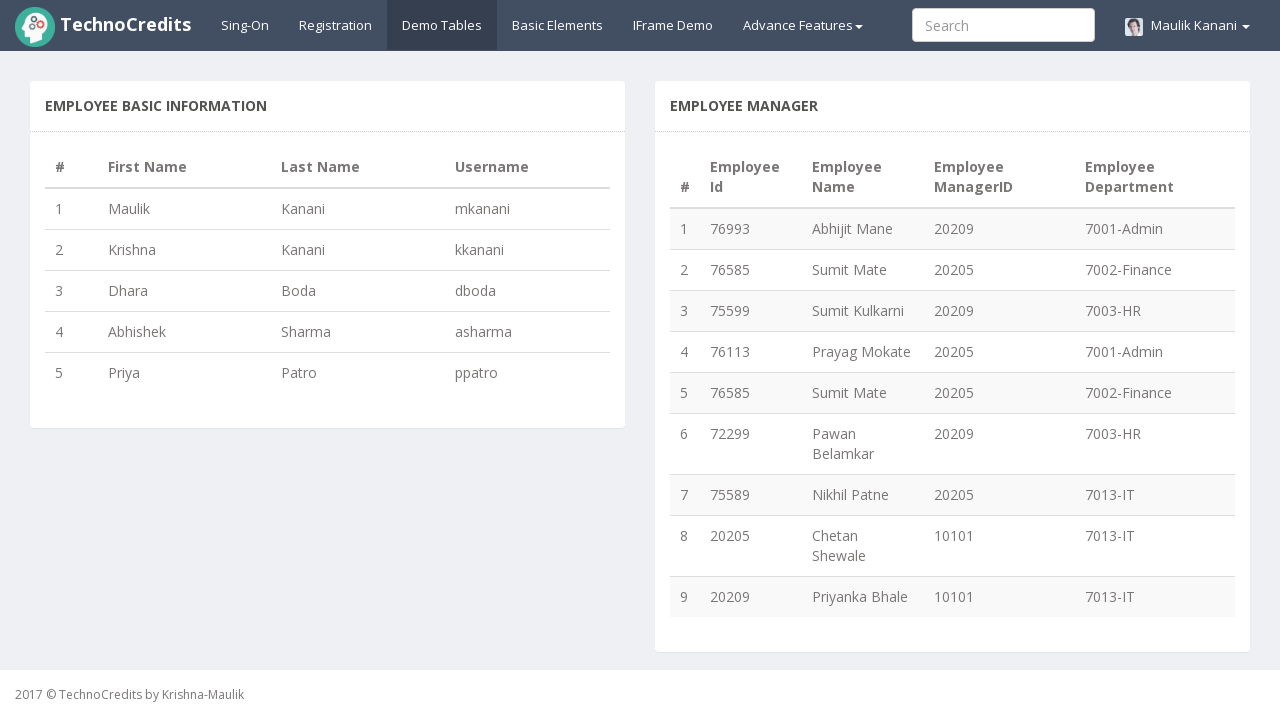

Retrieved row count: 5 rows found in table
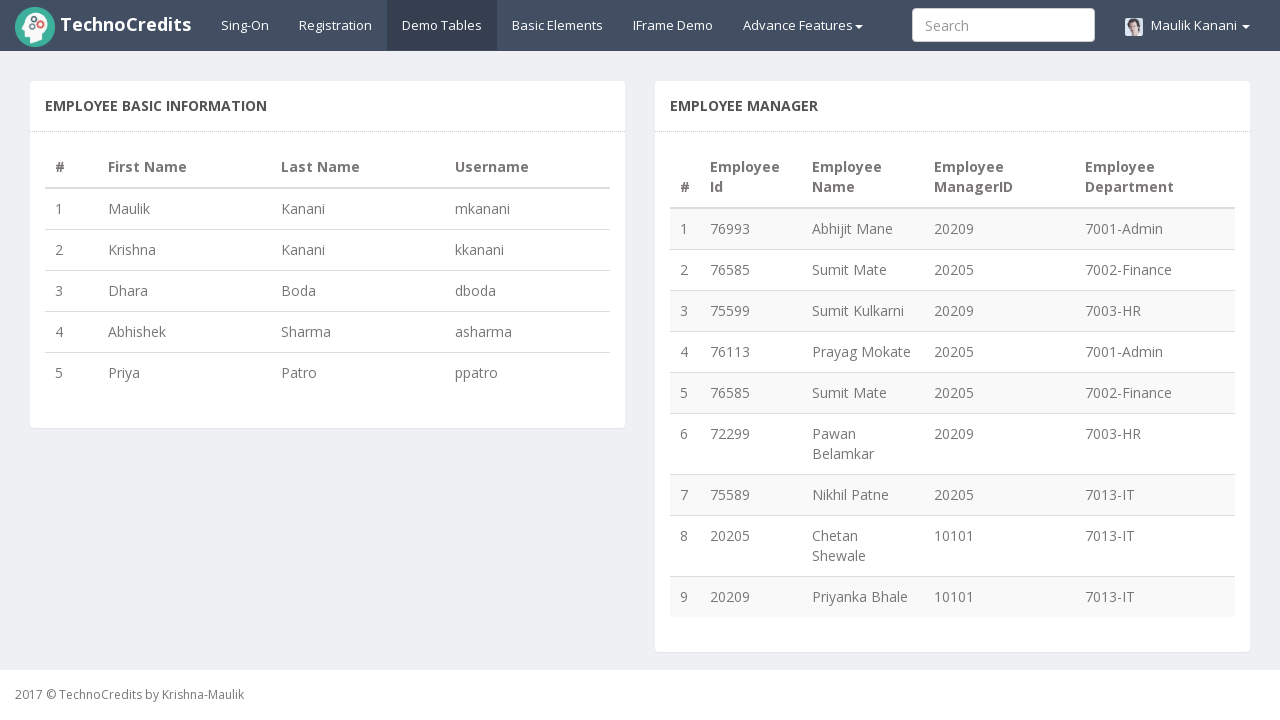

Printed row 1 from EMPLOYEE BASIC INFORMATION table
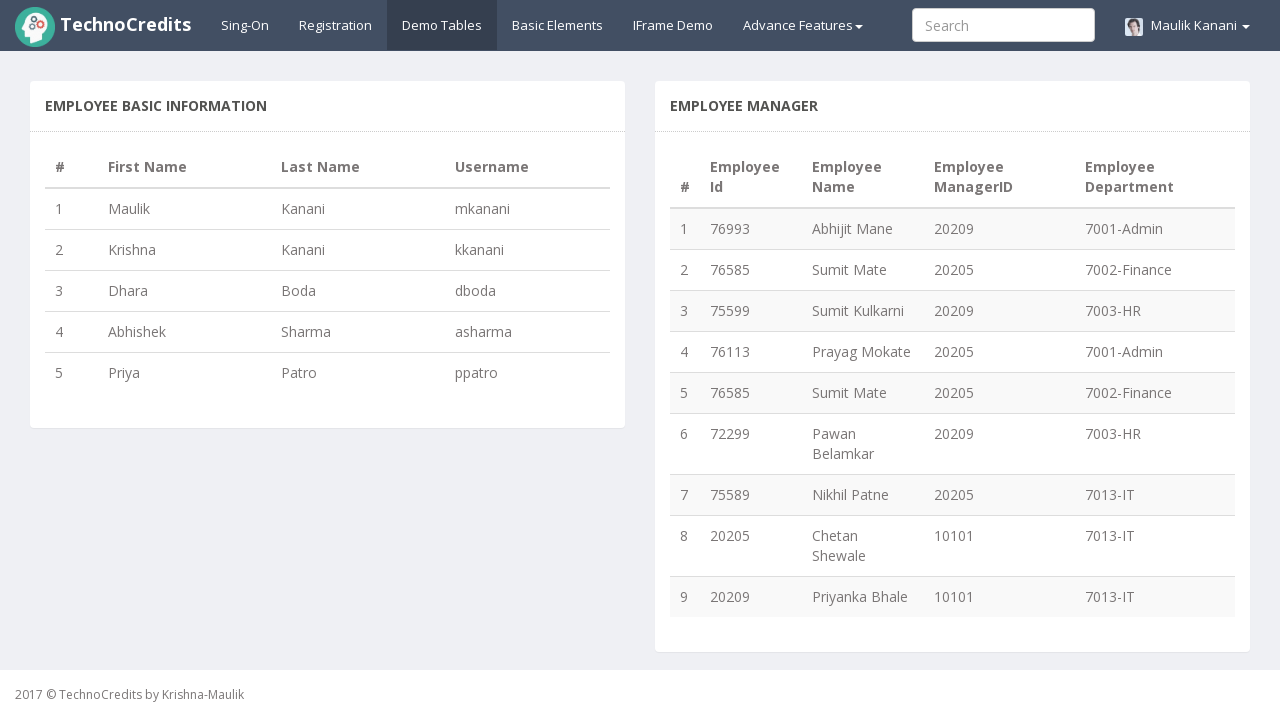

Printed row 2 from EMPLOYEE BASIC INFORMATION table
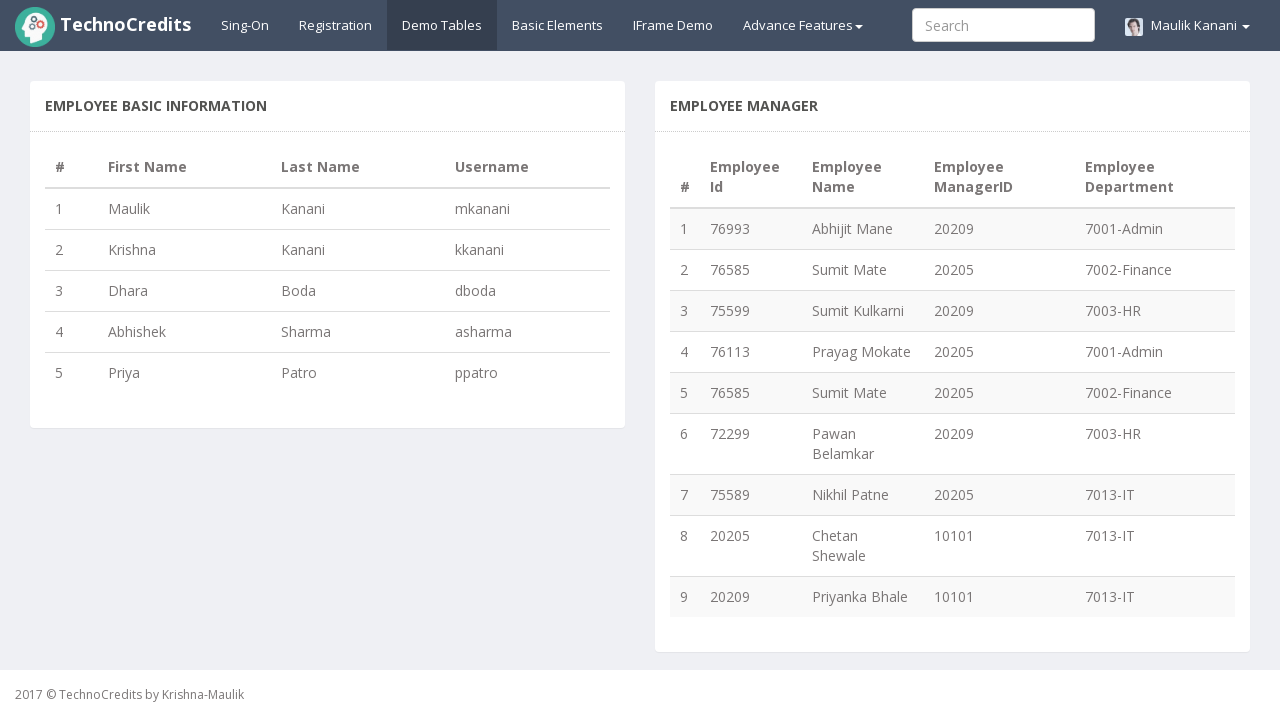

Printed row 3 from EMPLOYEE BASIC INFORMATION table
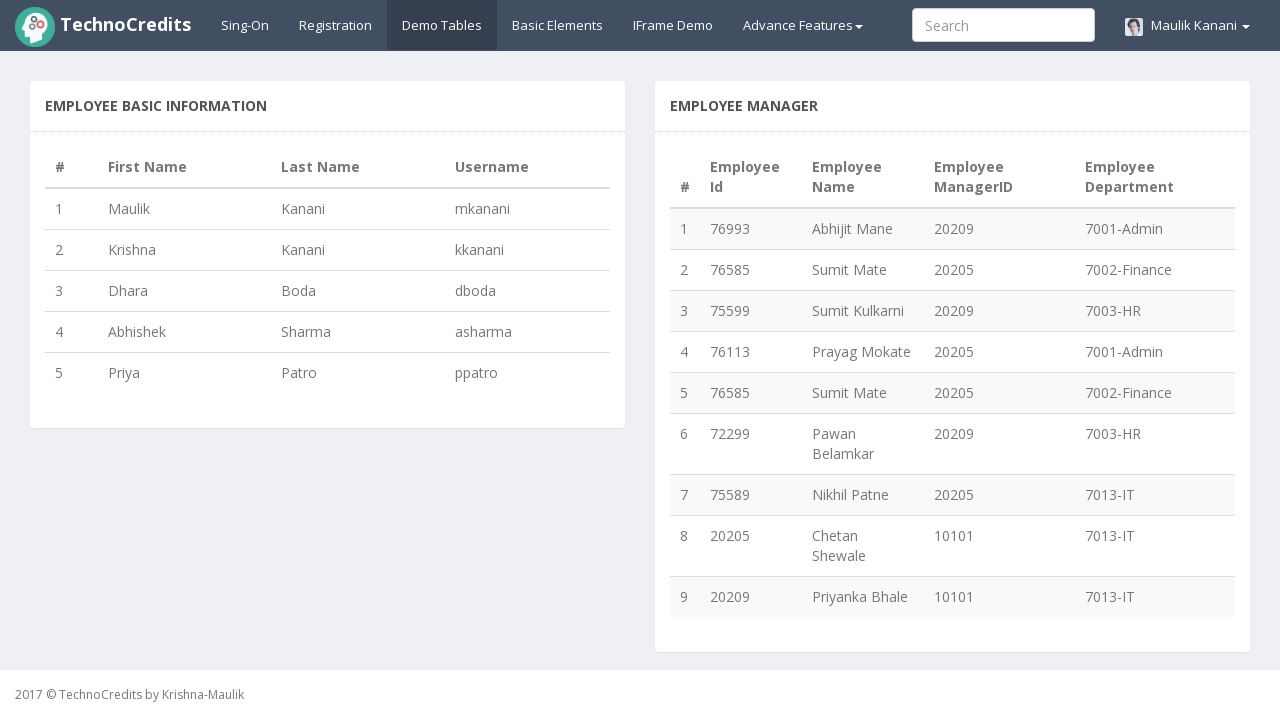

Printed row 4 from EMPLOYEE BASIC INFORMATION table
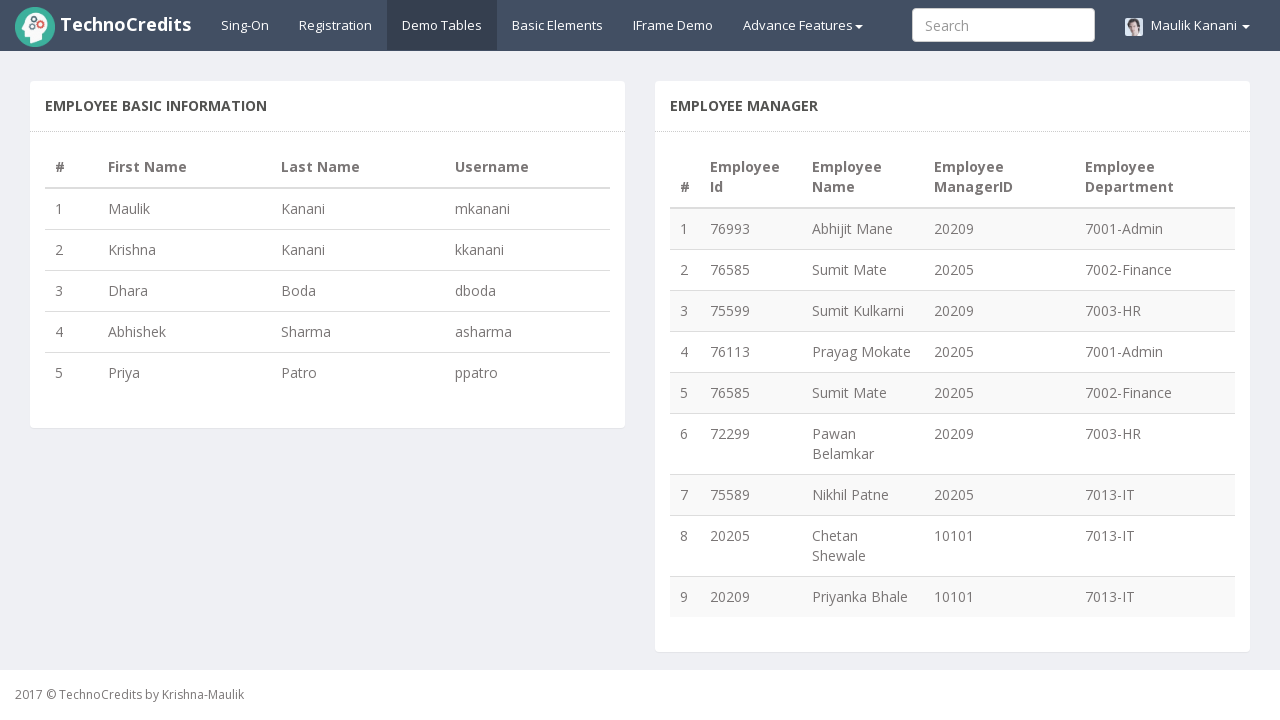

Printed row 5 from EMPLOYEE BASIC INFORMATION table
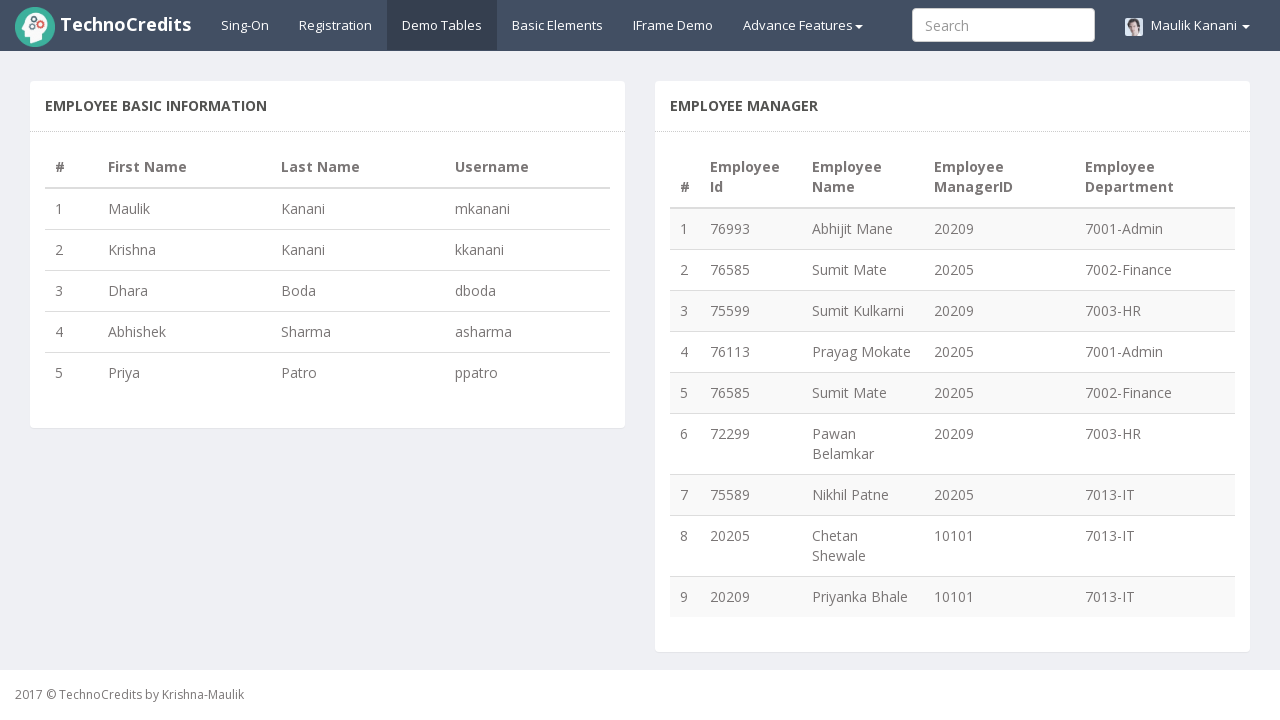

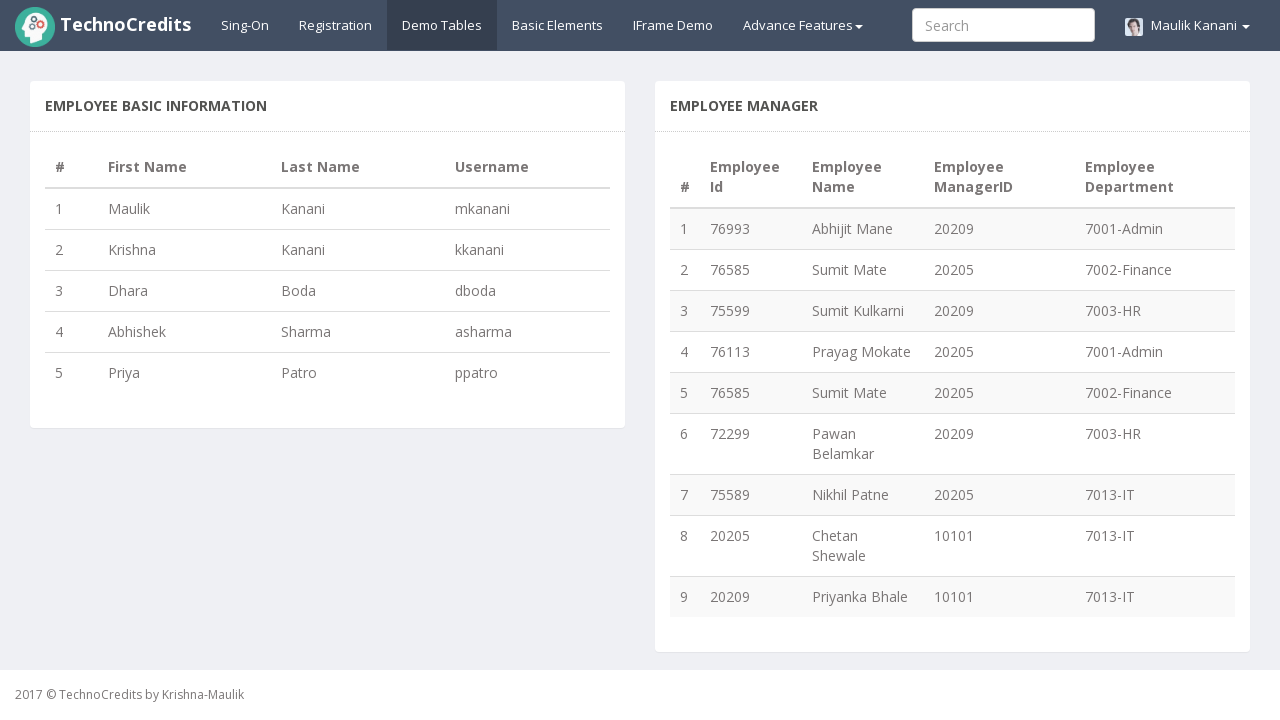